Tests autocomplete functionality by typing a partial country name and selecting "India" from the dropdown suggestions that appear.

Starting URL: https://rahulshettyacademy.com/AutomationPractice/

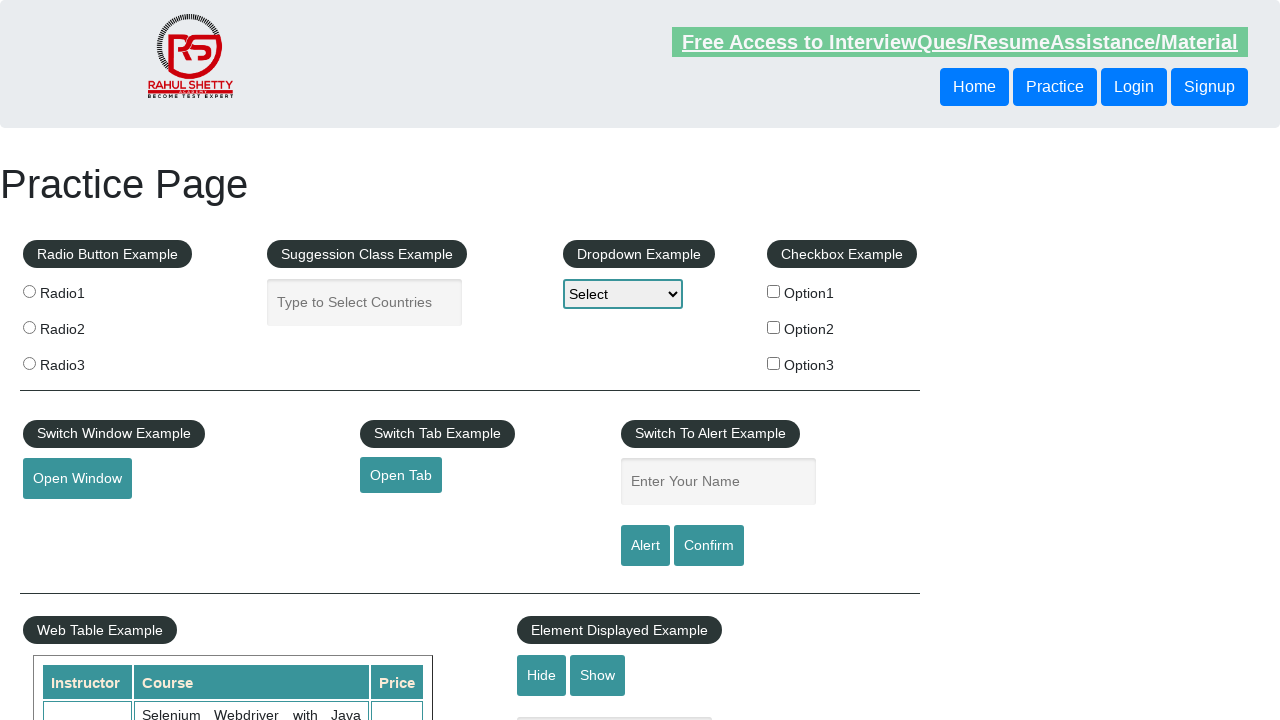

Typed 'ind' in autocomplete field on #autocomplete
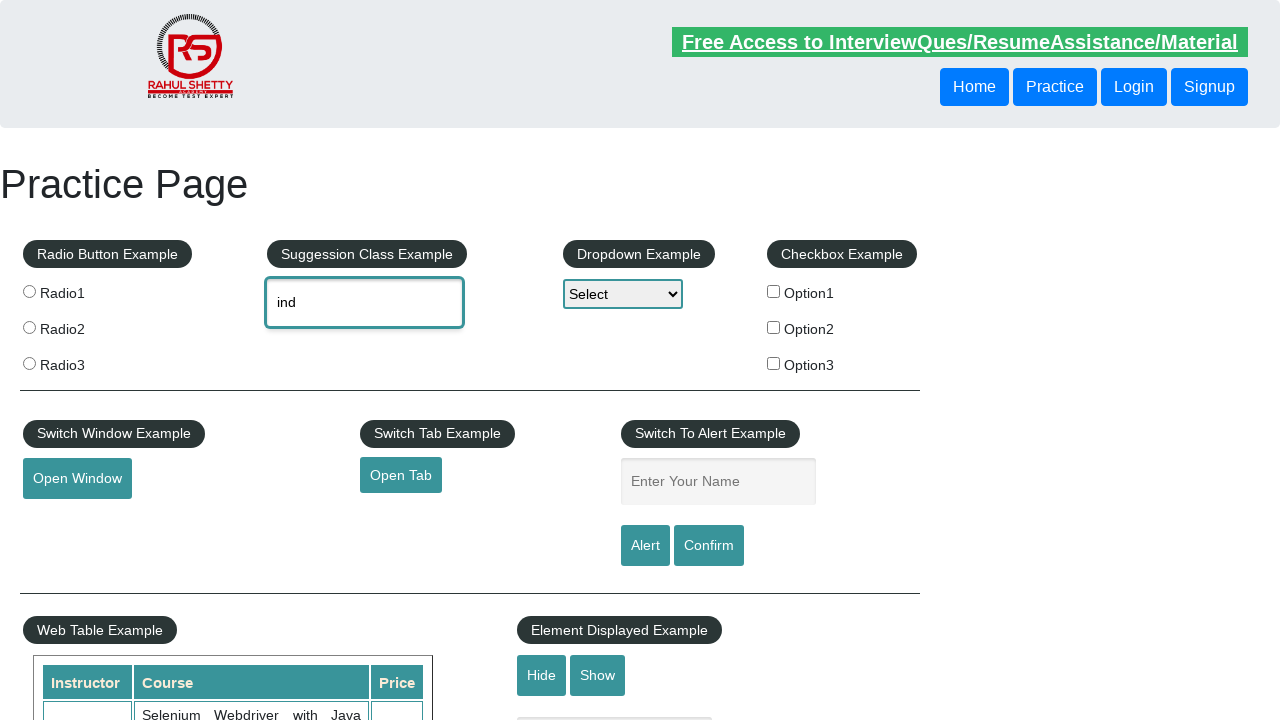

Autocomplete suggestions dropdown appeared
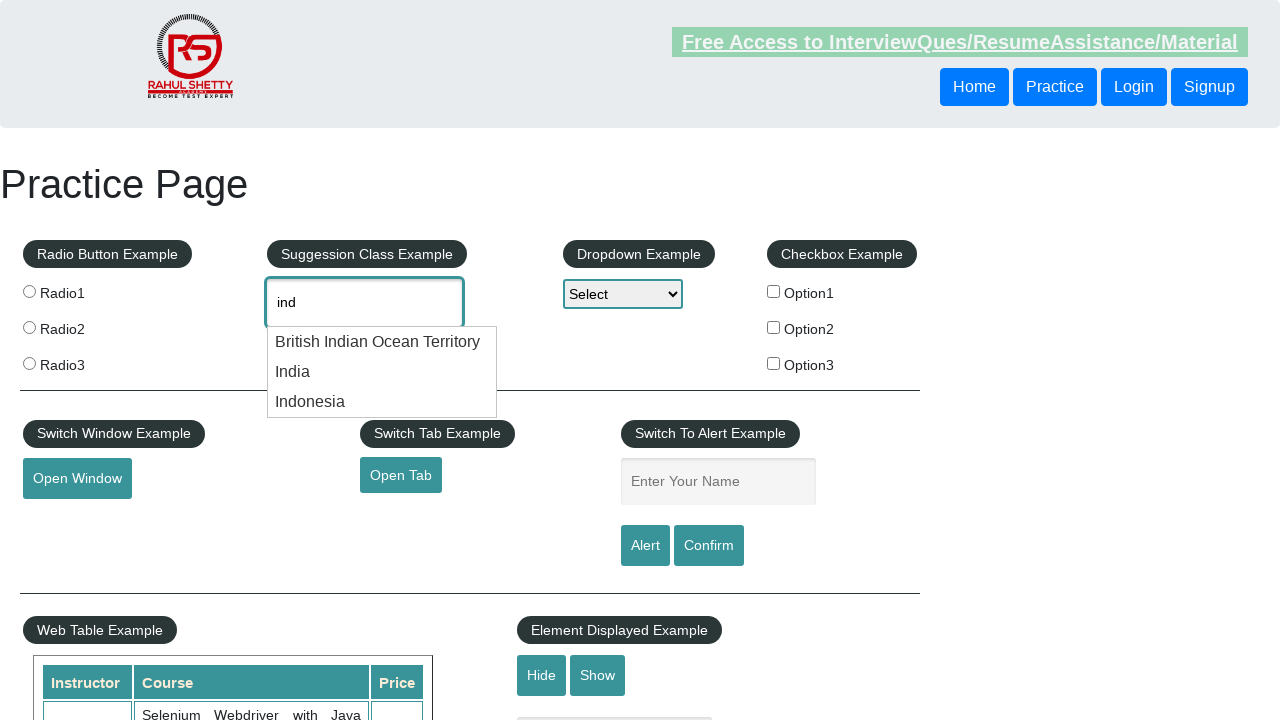

Selected 'India' from autocomplete suggestions at (382, 342) on .ui-menu-item-wrapper:has-text('India')
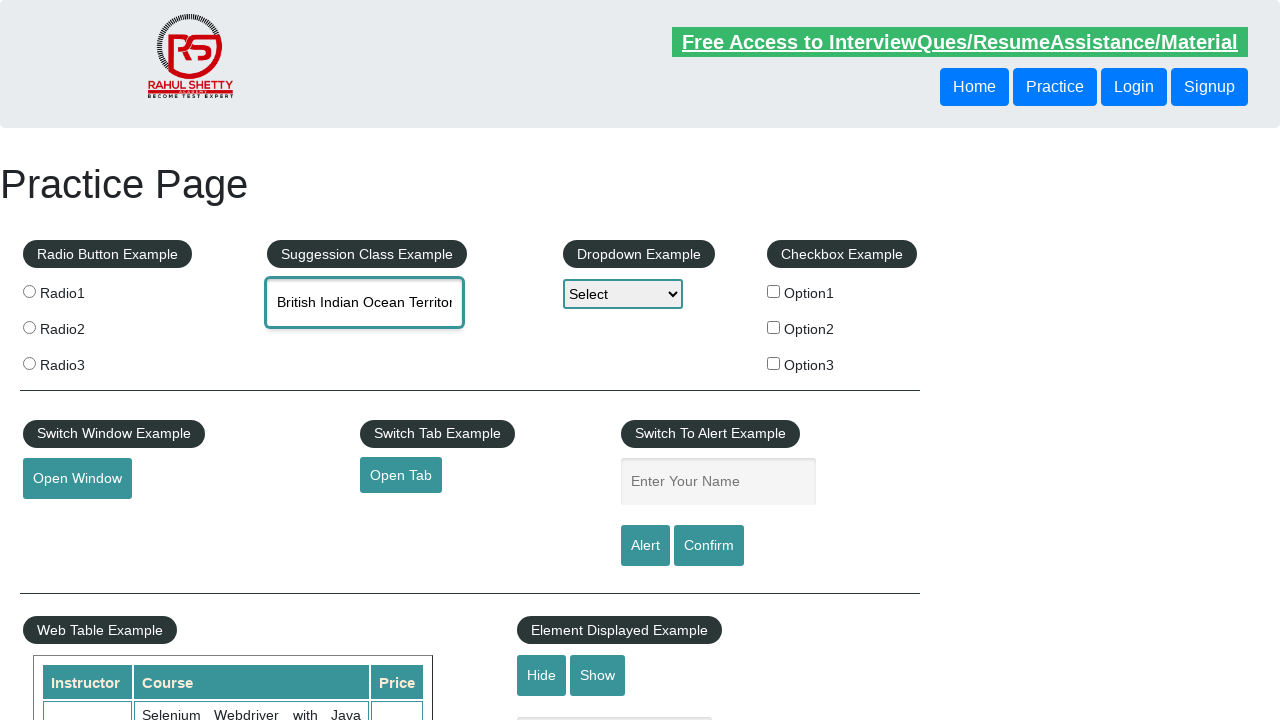

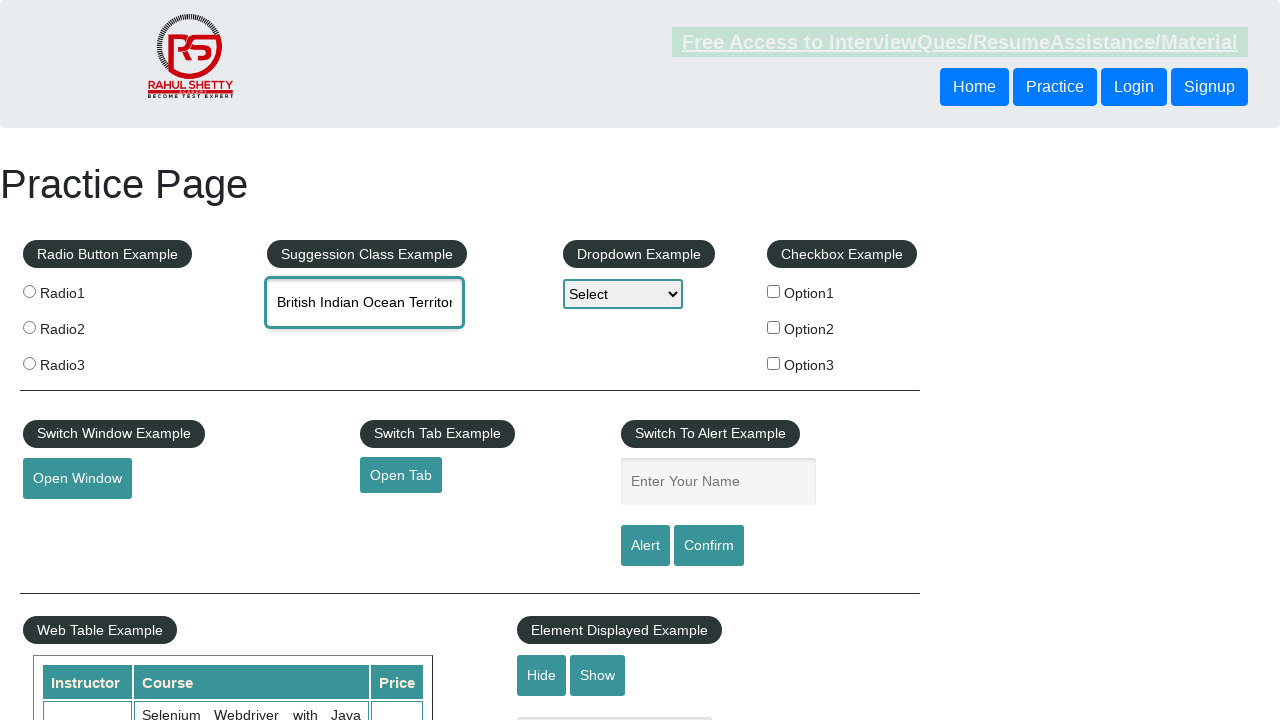